Tests multi-window handling on W3Schools by opening a "Try it" editor in a new window, interacting with it, then switching back to the main window and opening another editor link.

Starting URL: https://www.w3schools.com/js/js_intro.asp

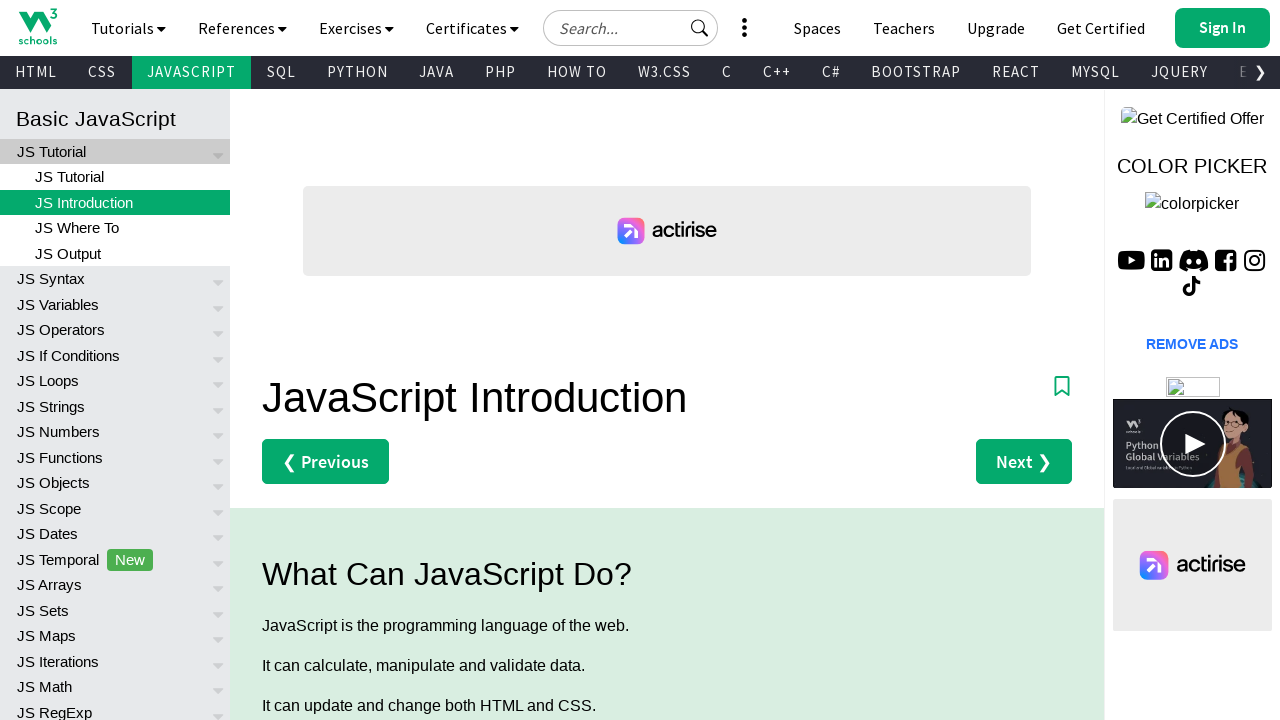

Clicked first 'Try it Yourself' link for innerHTML example at (334, 361) on a[href='tryit.asp?filename=tryjs_intro_inner_html']
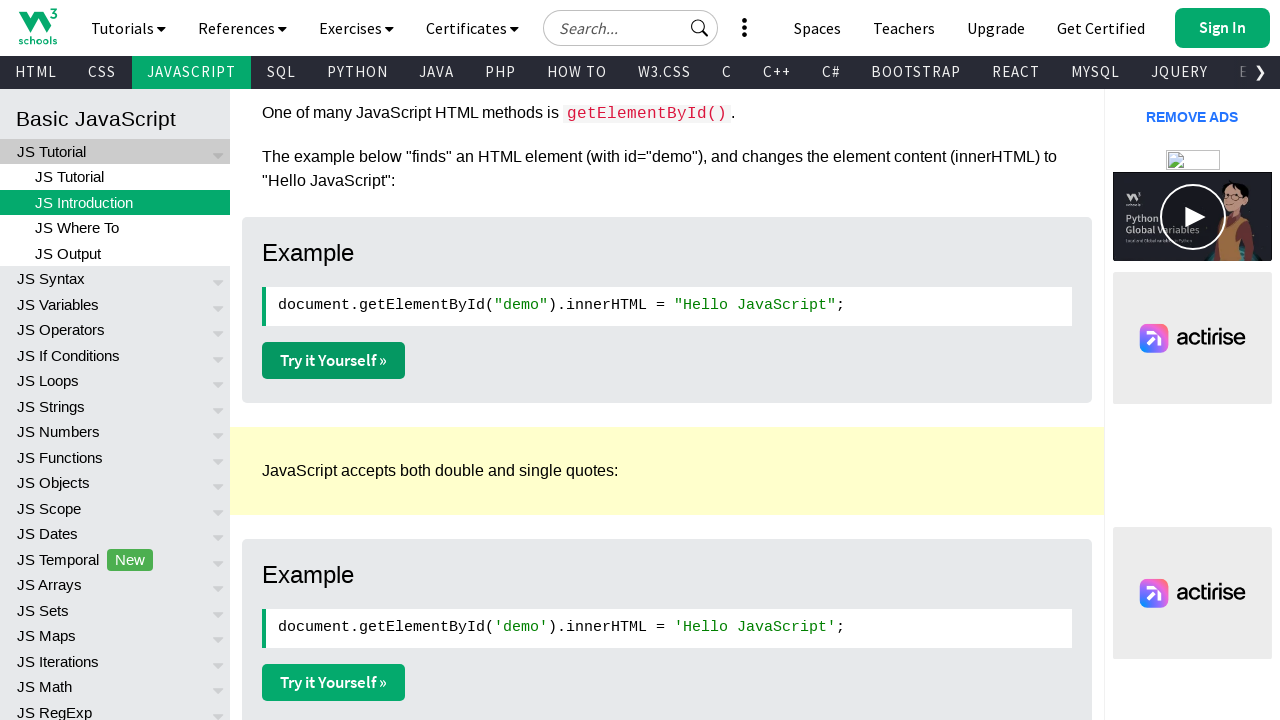

Waited for new tryit editor window to open
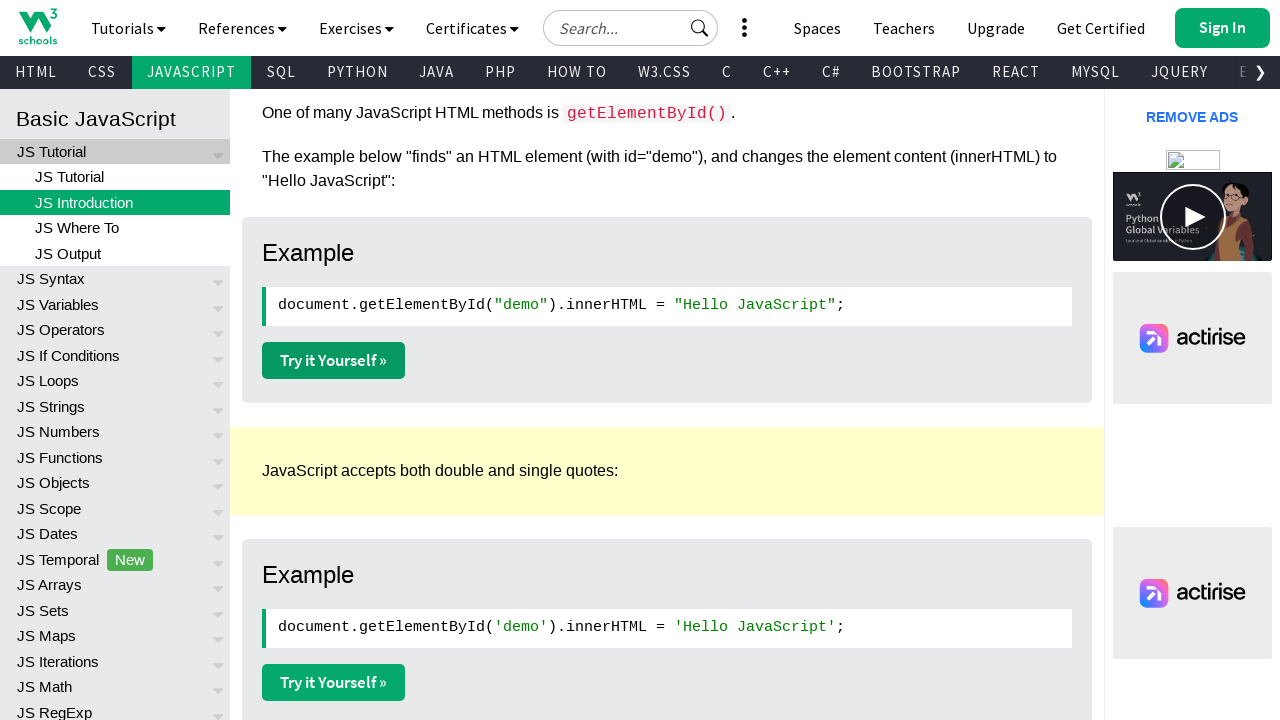

Retrieved all pages from browser context
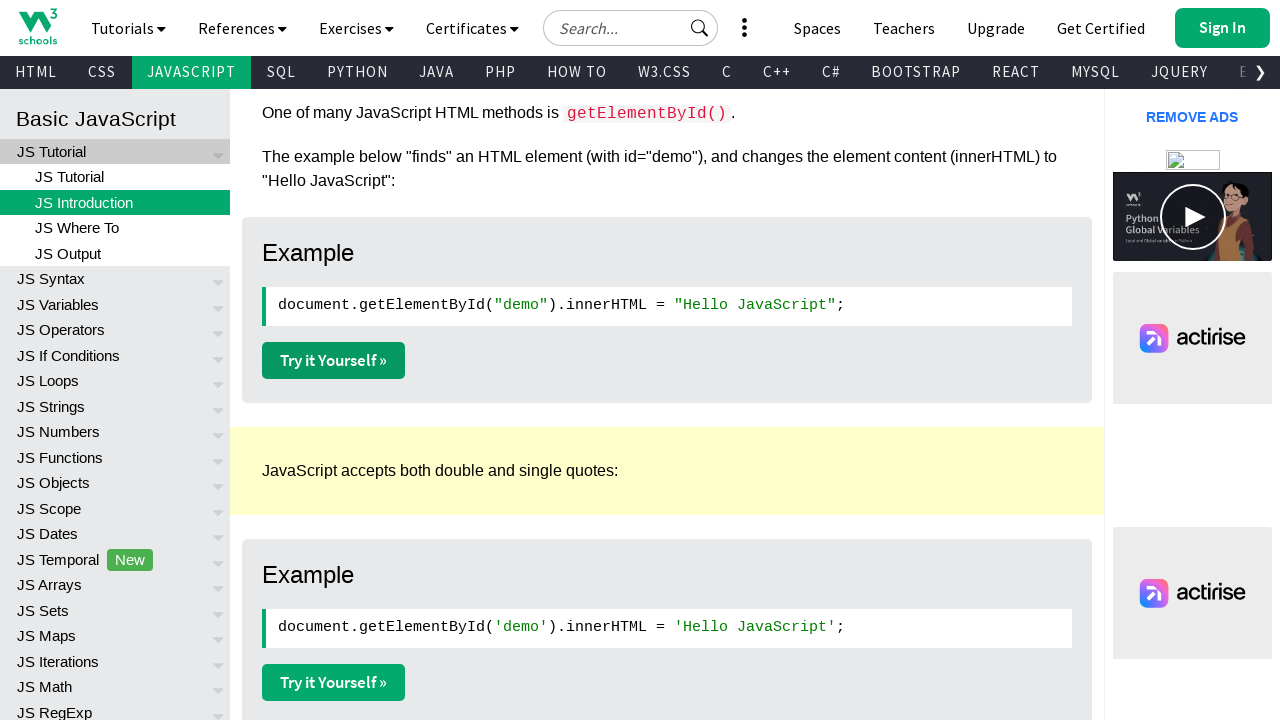

Switched to new tryit editor tab
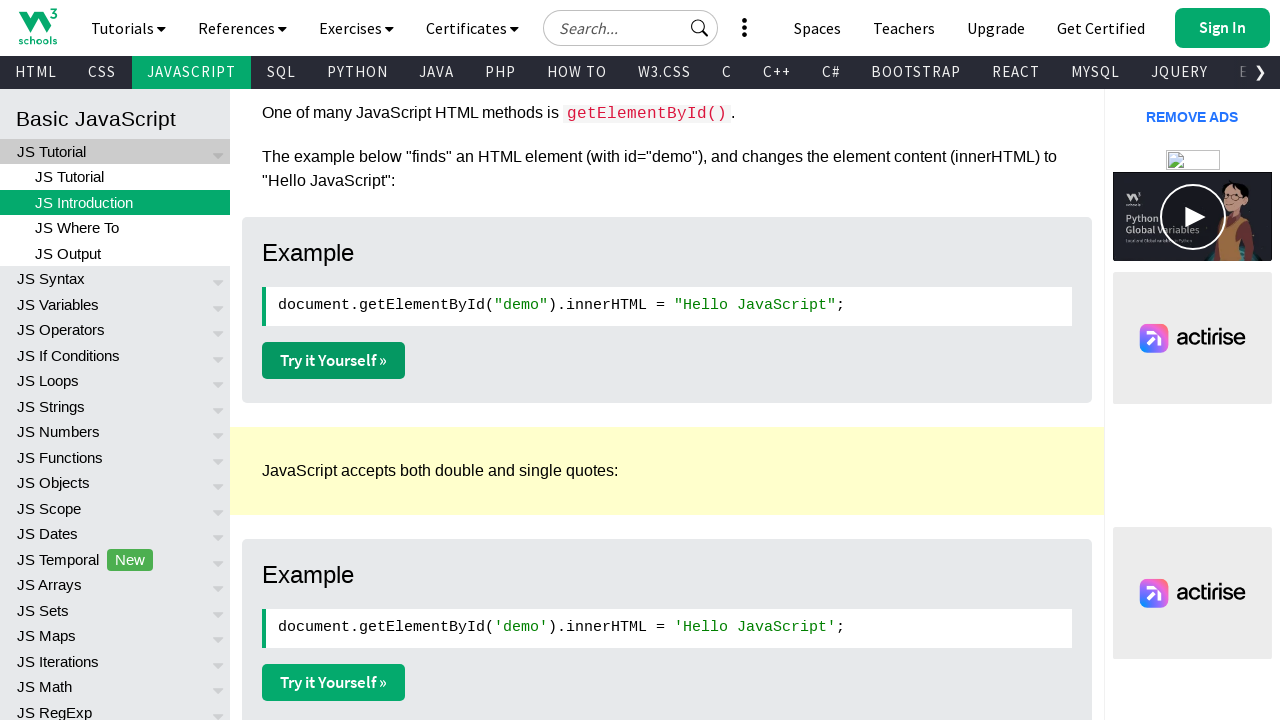

Clicked 'Save code' button in tryit editor at (146, 23) on a[title='Save code']
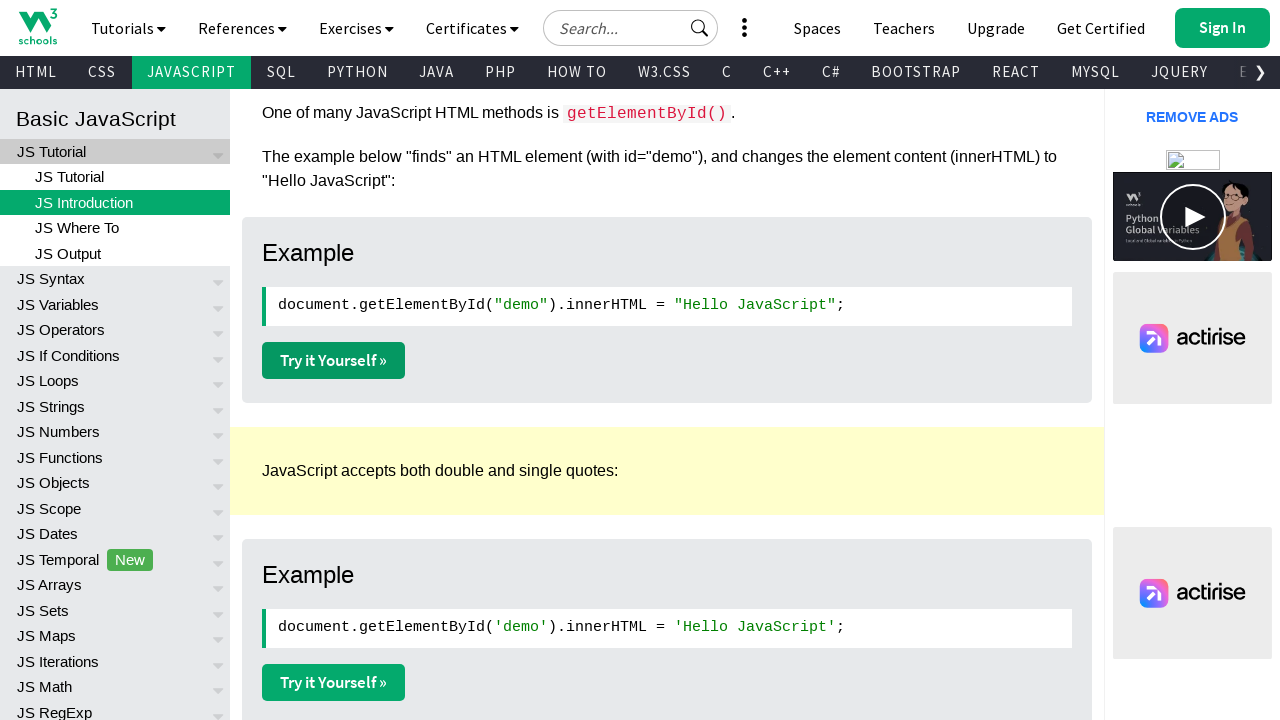

Waited after clicking save code button
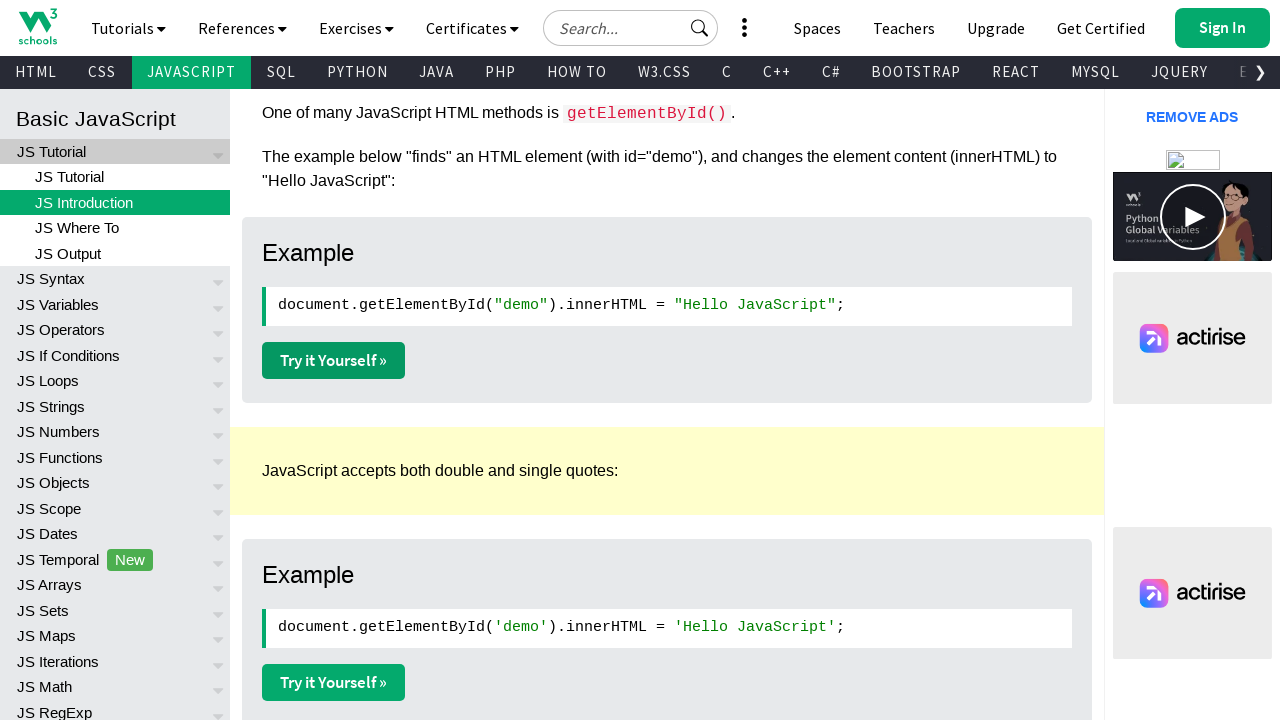

Closed the tryit editor tab
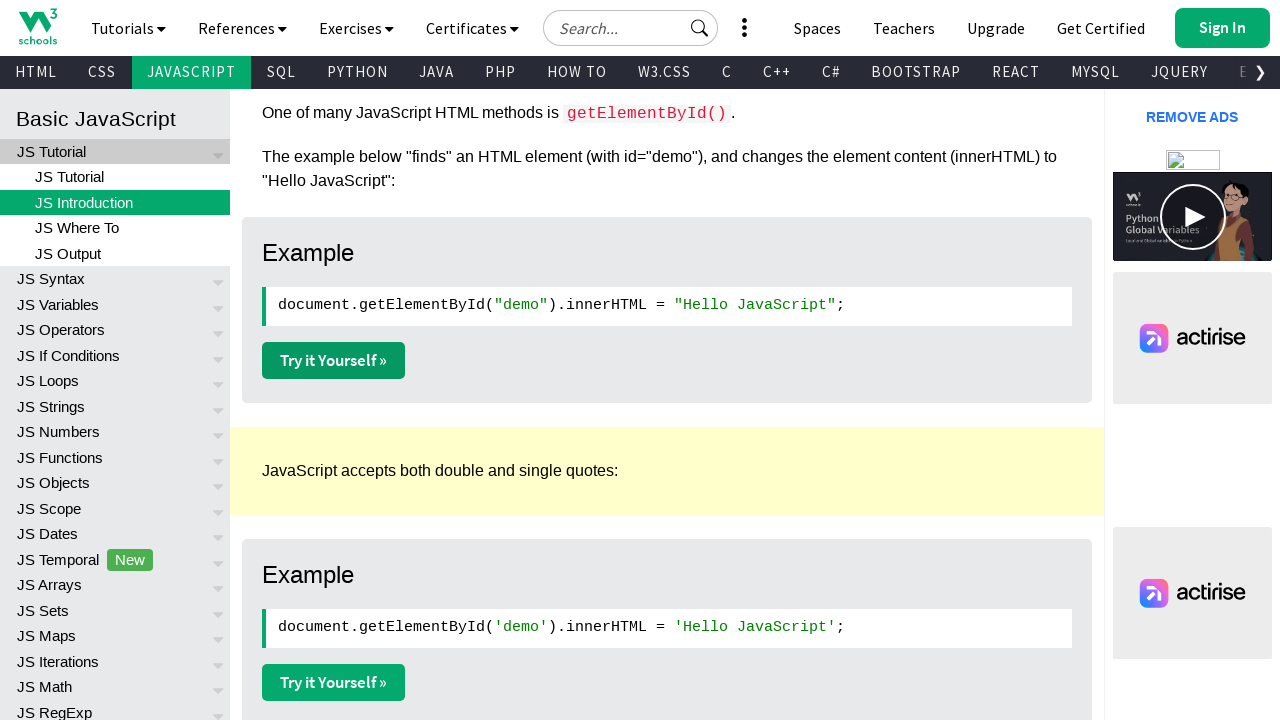

Switched back to main window and clicked lightbulb 'Try it Yourself' link at (334, 360) on a[href='tryit.asp?filename=tryjs_intro_lightbulb']
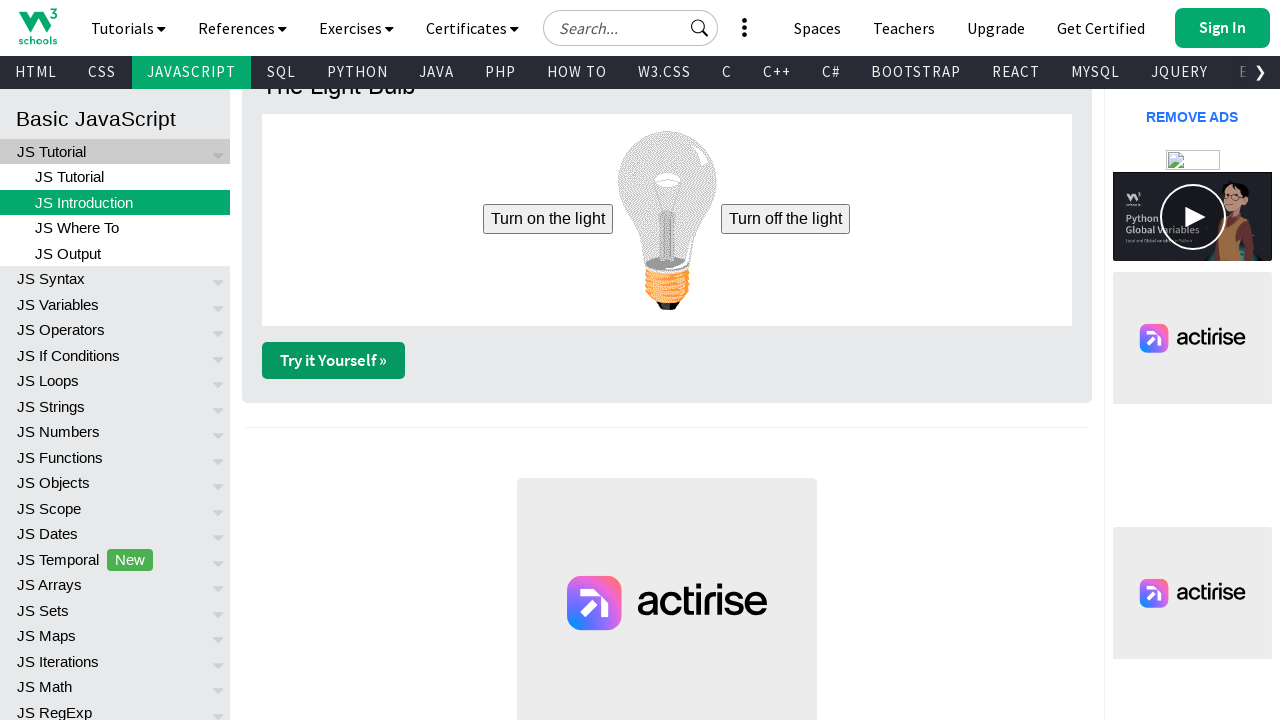

Waited for new lightbulb tryit editor window to open
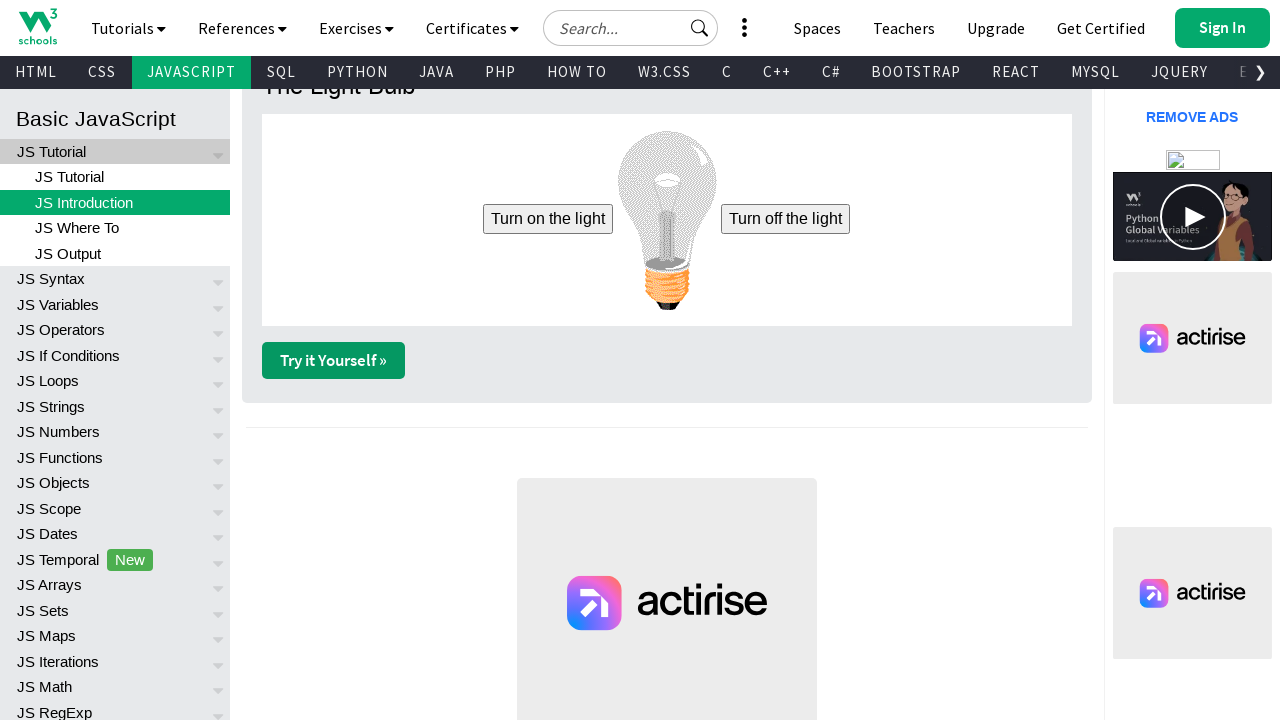

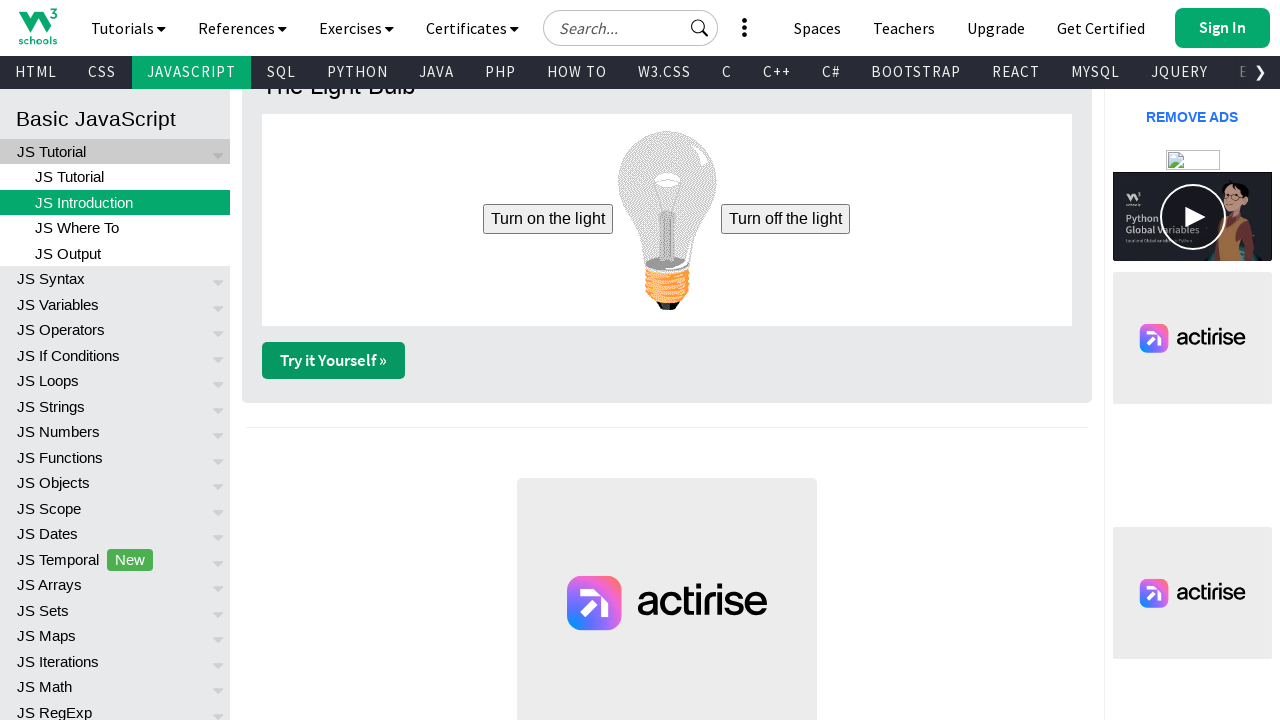